Tests dropdown select functionality using different selection methods (text, index, value)

Starting URL: https://rahulshettyacademy.com/AutomationPractice/

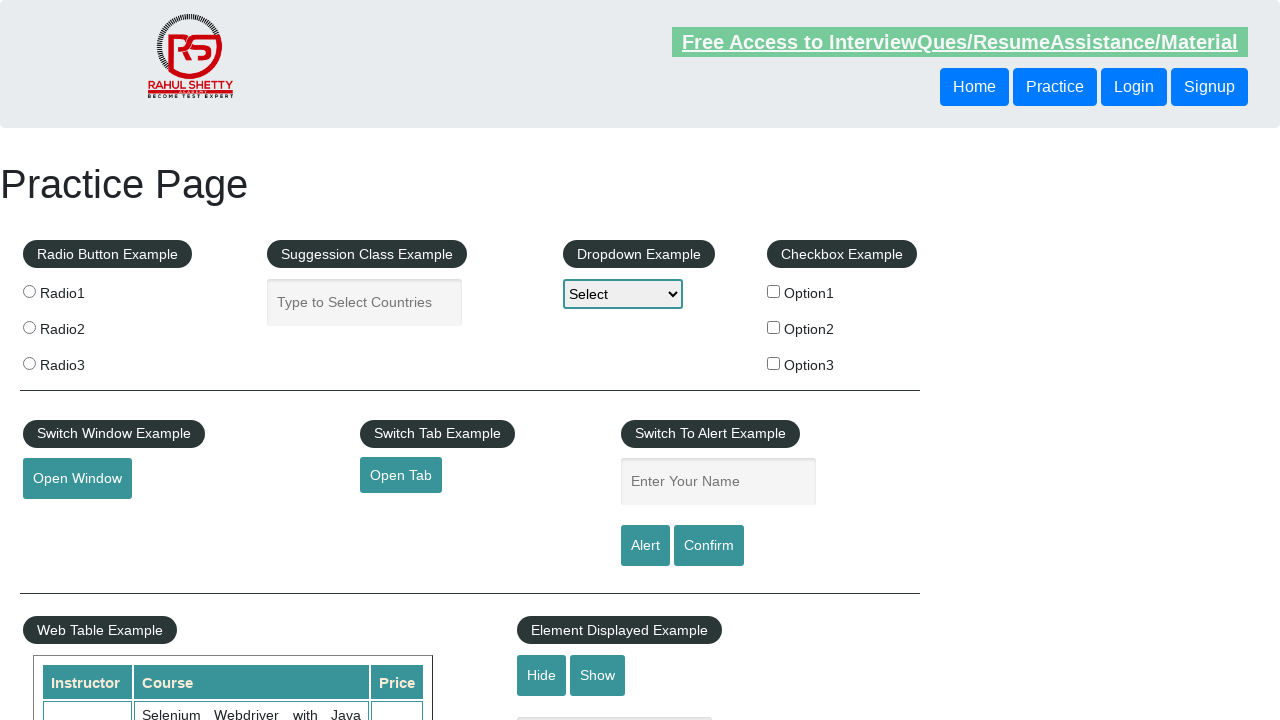

Navigated to dropdown test page
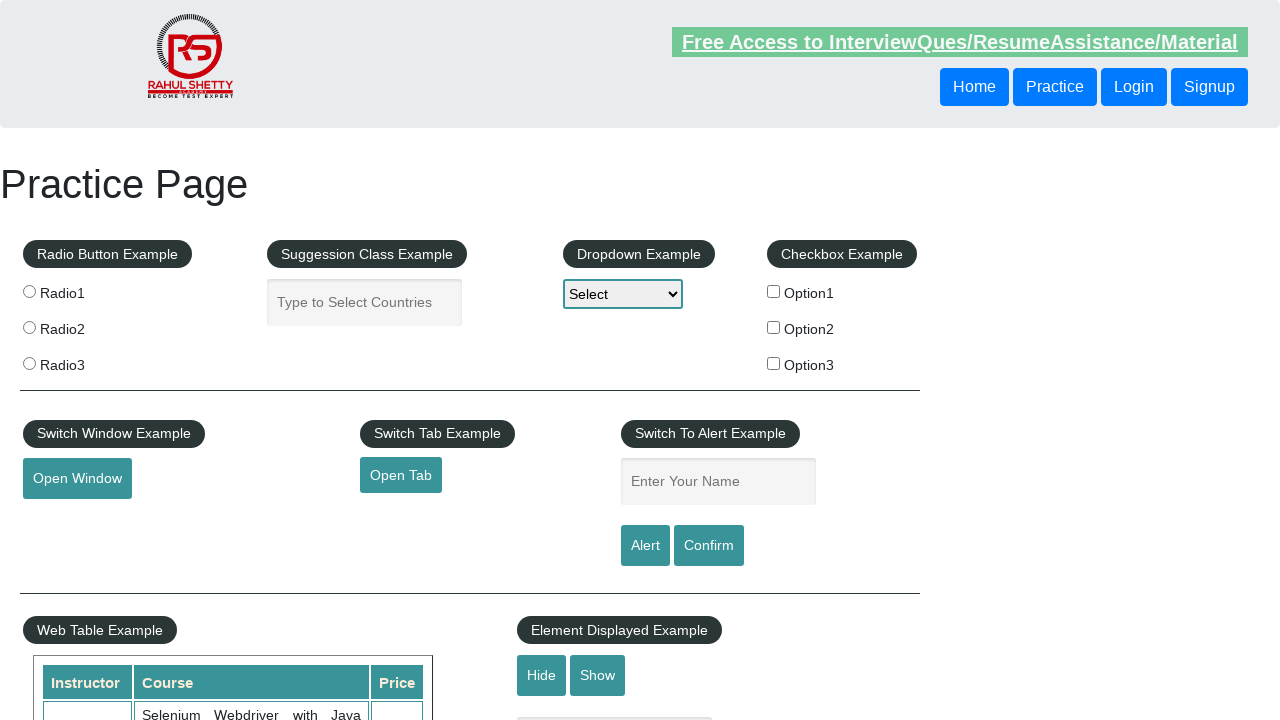

Selected dropdown option by visible text 'Option1' on #dropdown-class-example
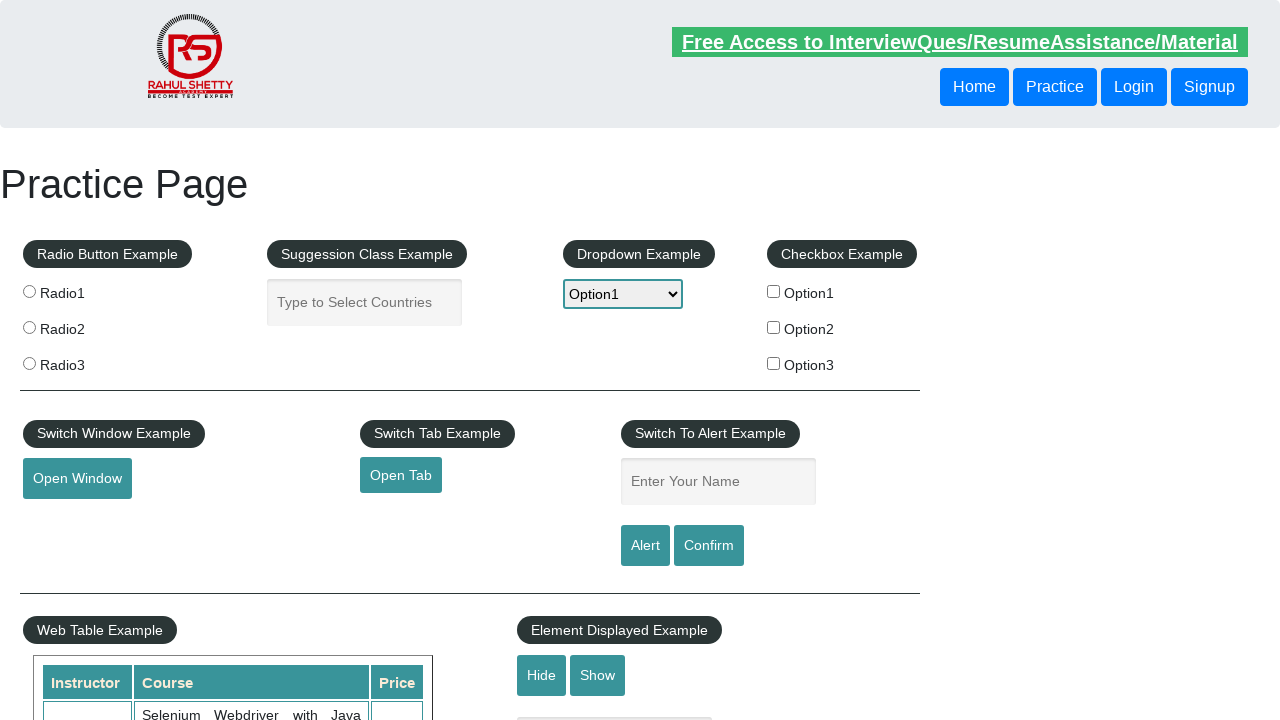

Selected dropdown option by index 2 on #dropdown-class-example
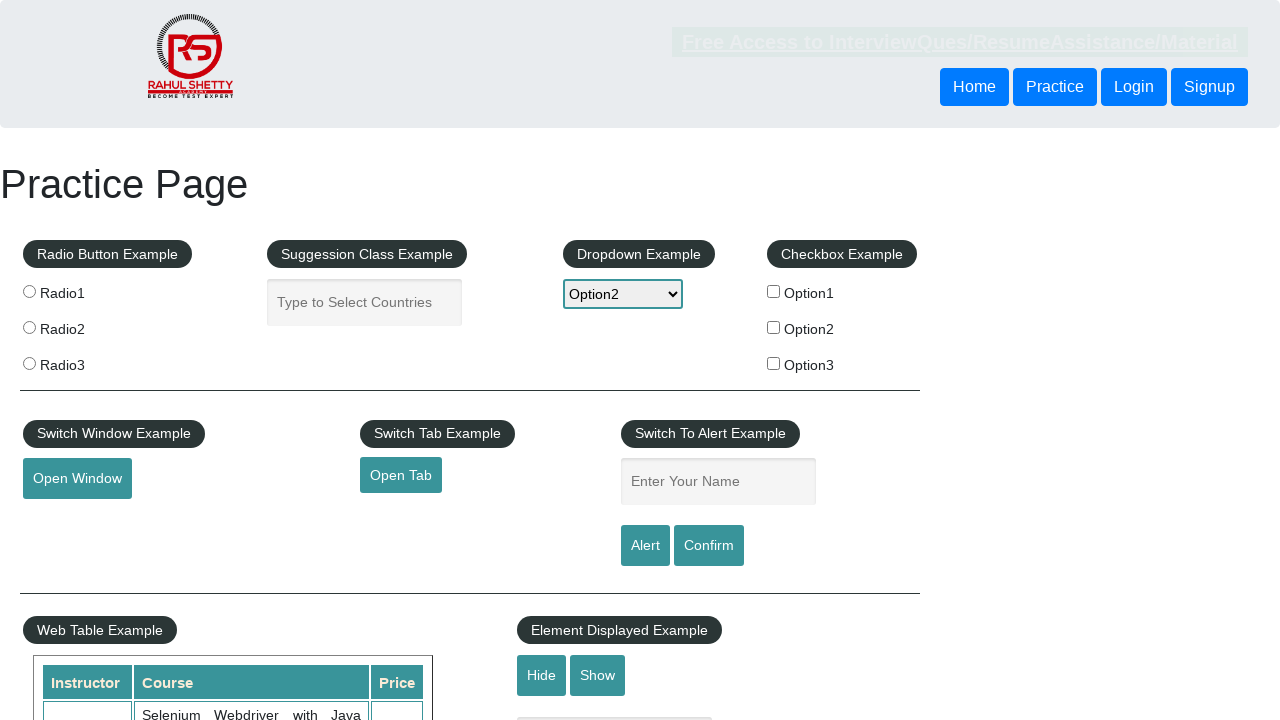

Selected dropdown option by value 'option3' on #dropdown-class-example
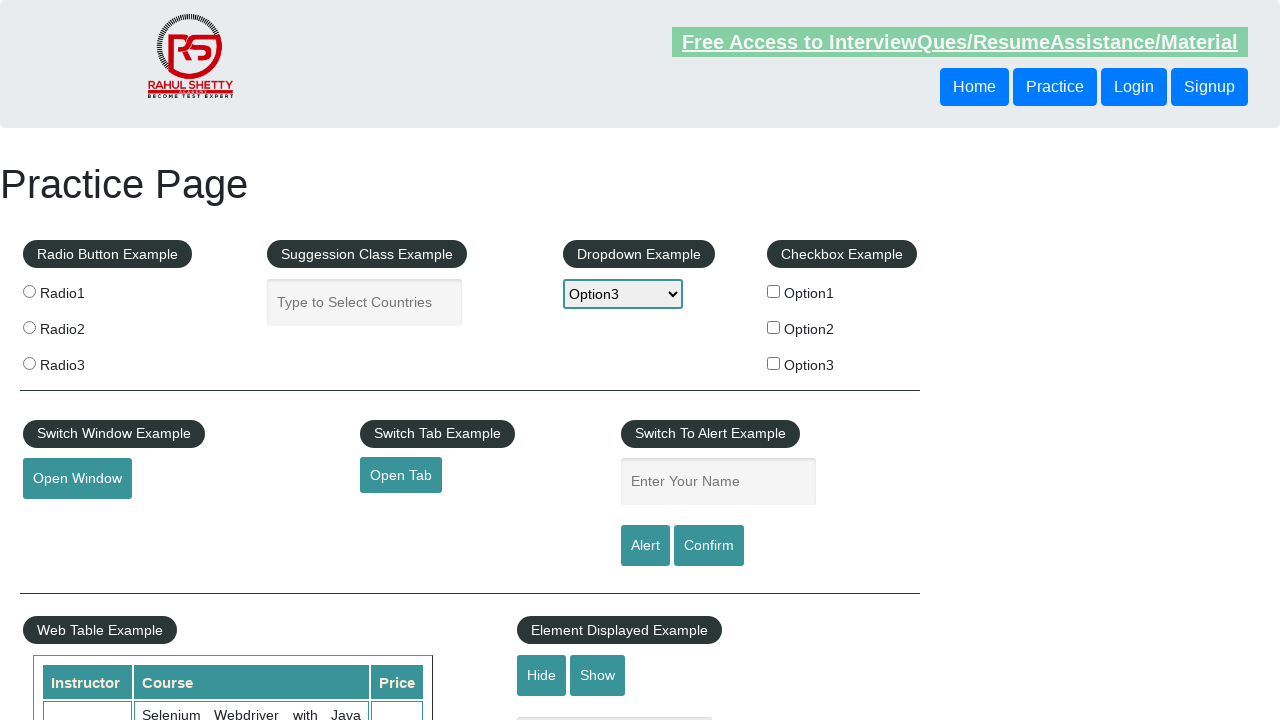

Verified final dropdown selection is 'option3'
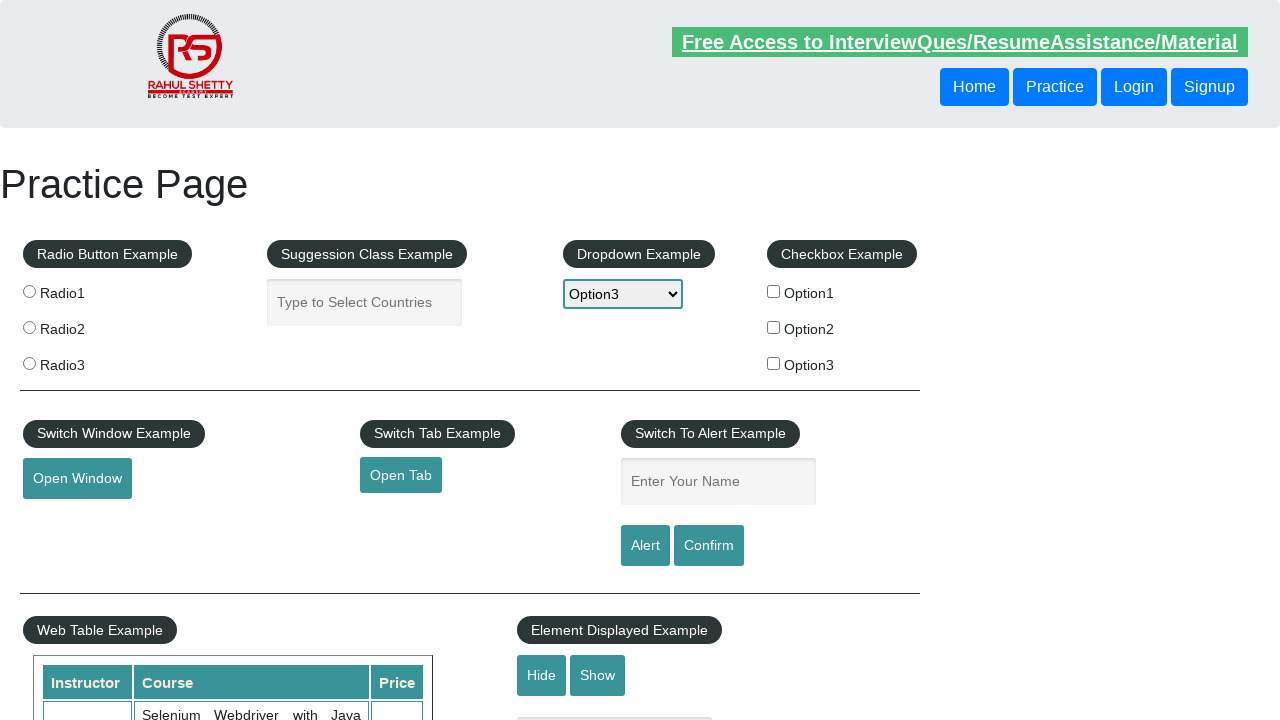

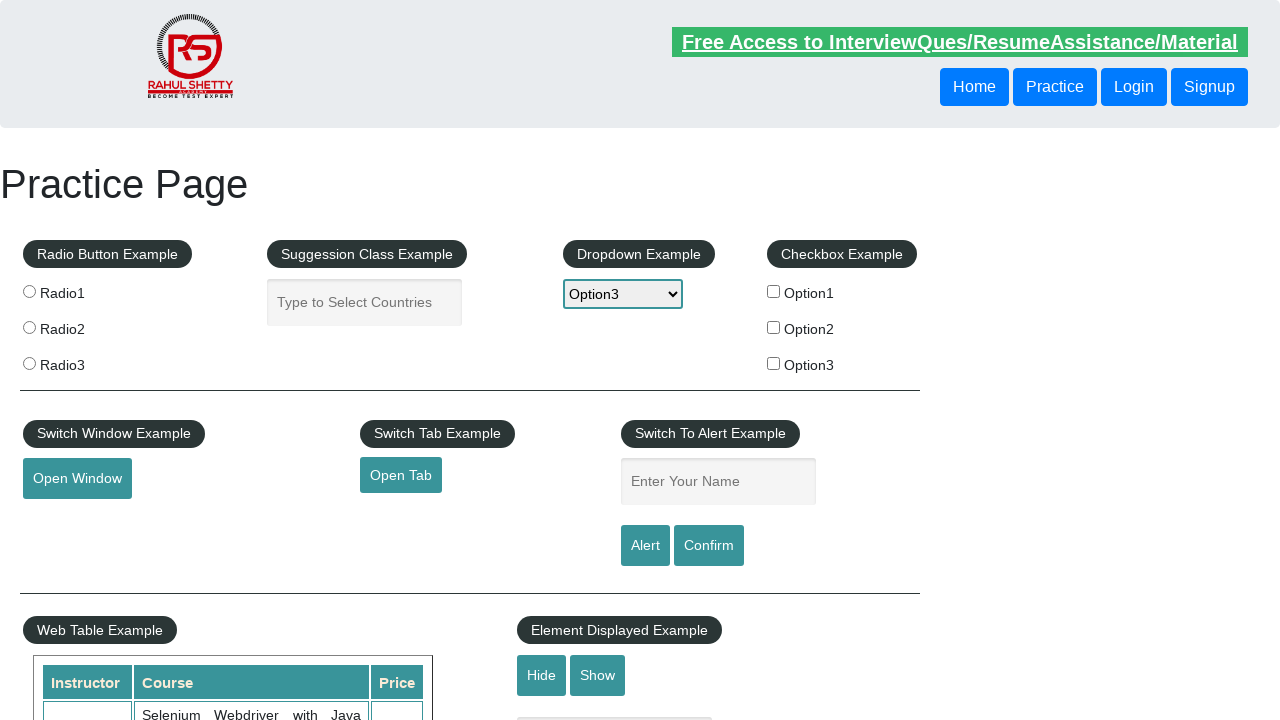